Tests dynamic element visibility by waiting for a button that appears after 5 seconds and verifying it is displayed

Starting URL: https://demoqa.com/dynamic-properties

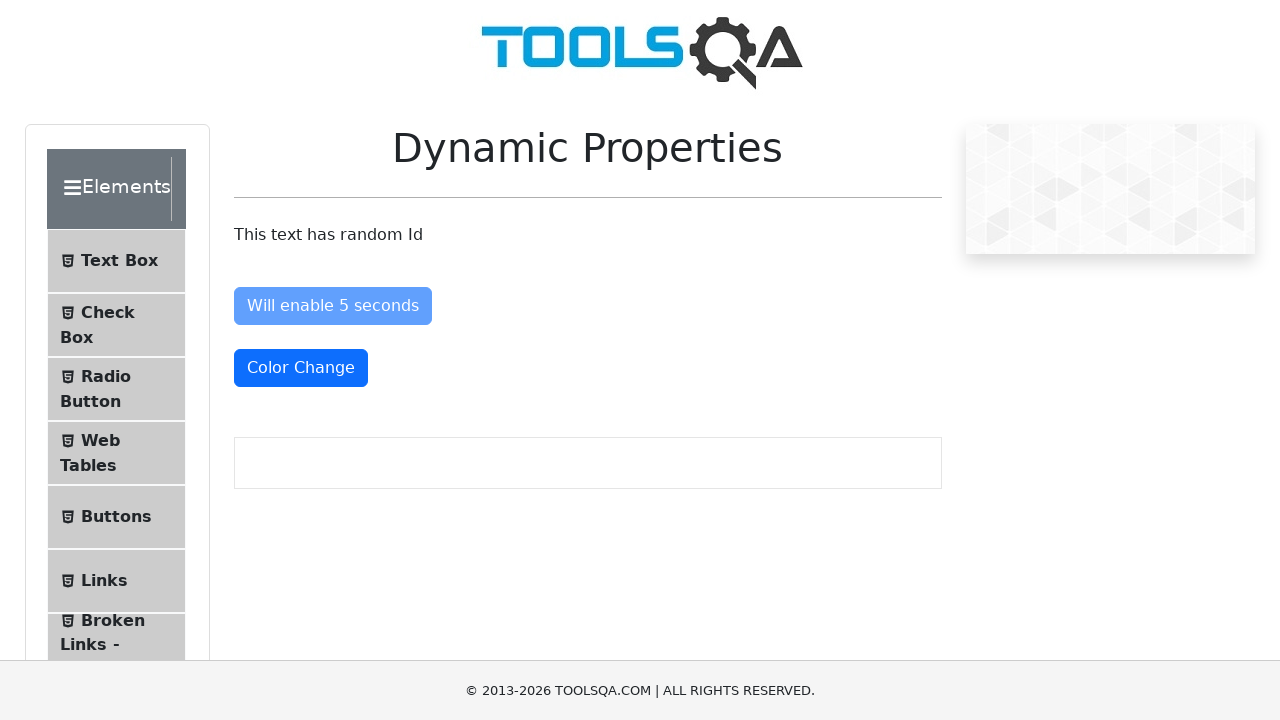

Located the 'Visible After 5 Seconds' button element
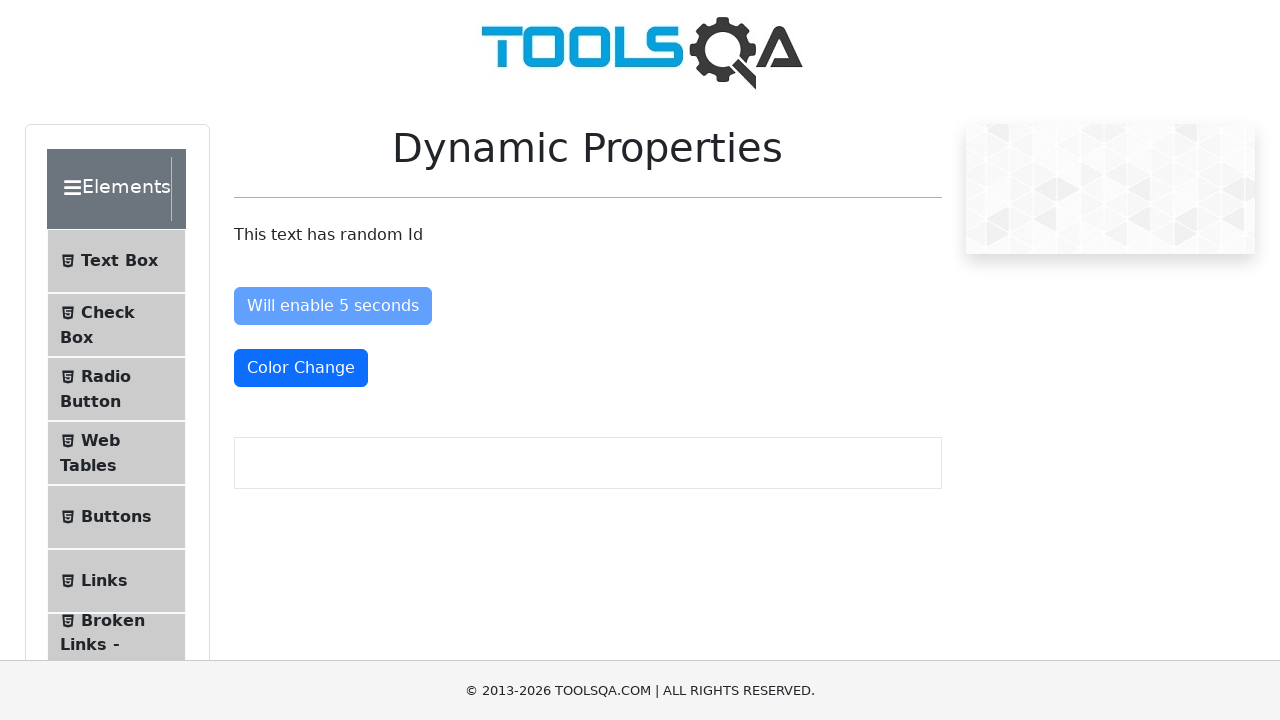

Waited up to 10 seconds for the button to become visible
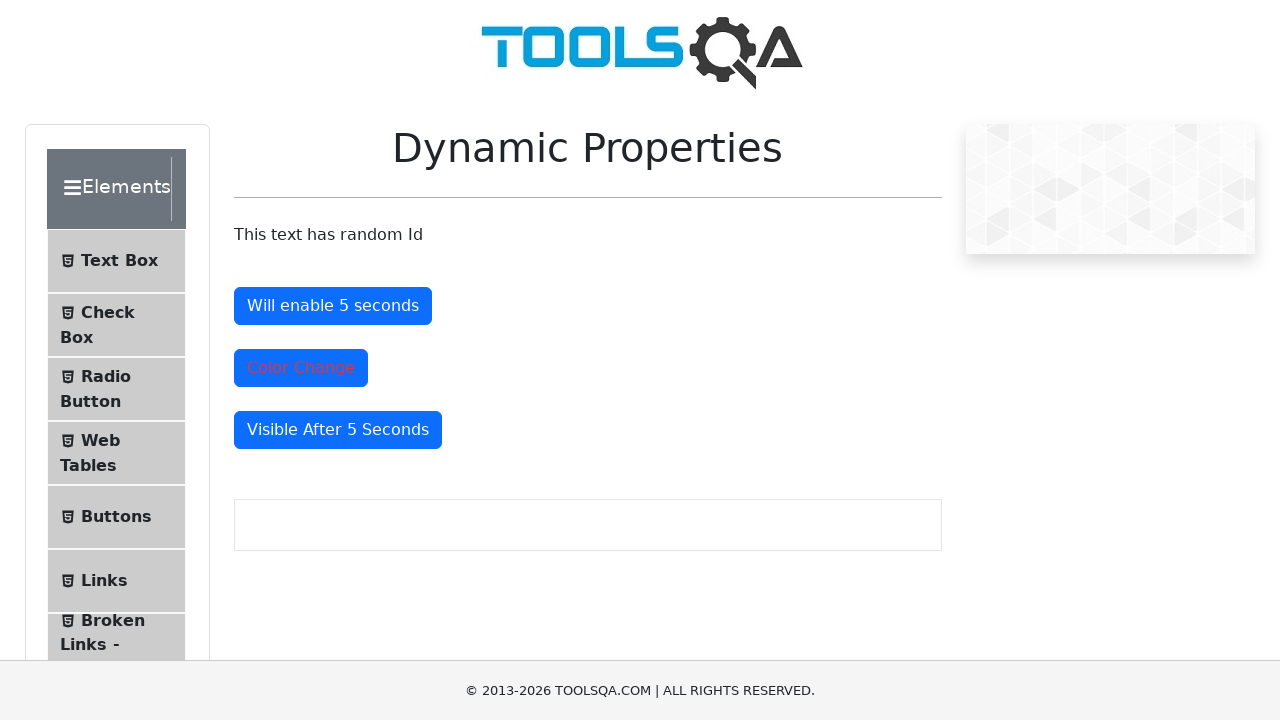

Verified that the button is visible
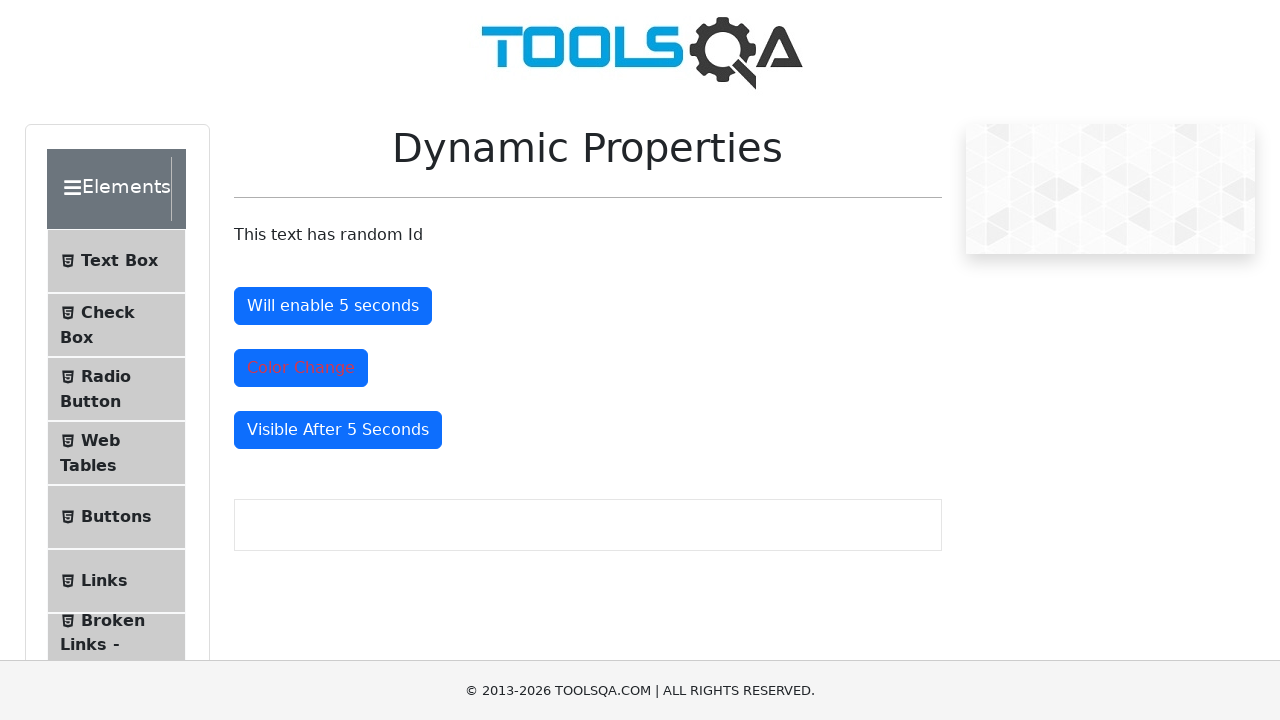

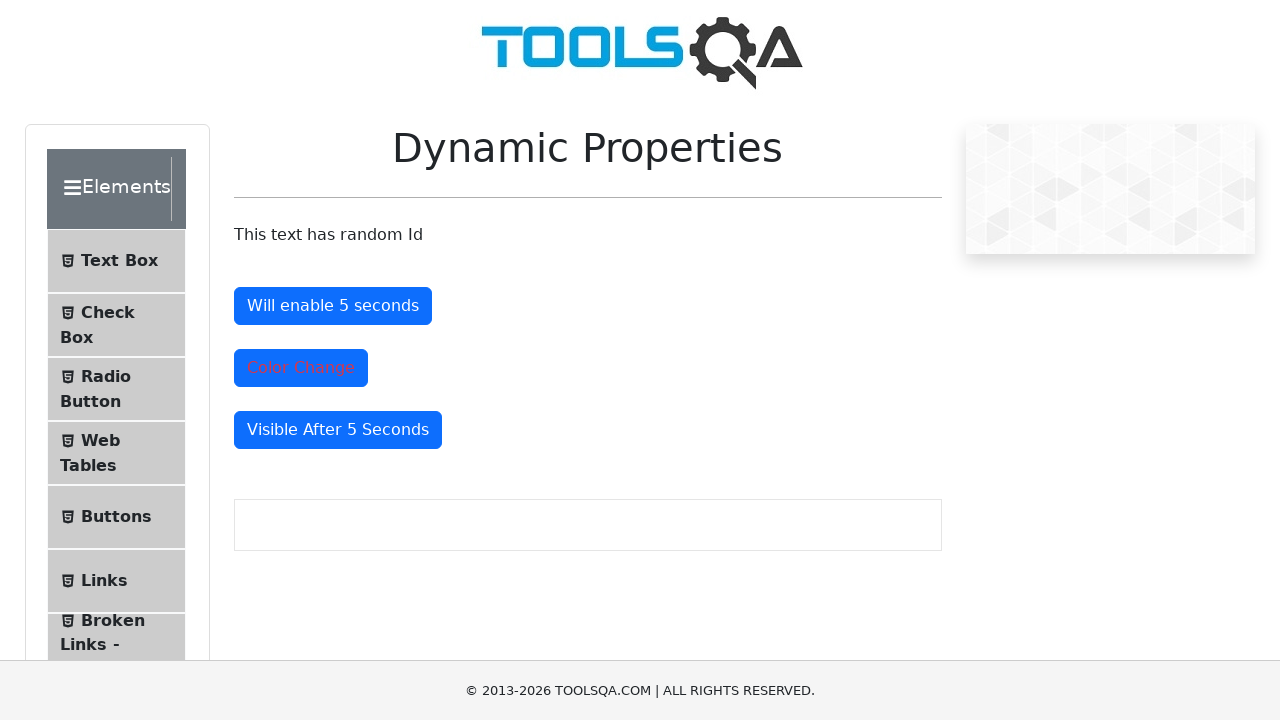